Tests signup form validation by attempting to register with username less than 3 characters

Starting URL: https://selenium-blog.herokuapp.com

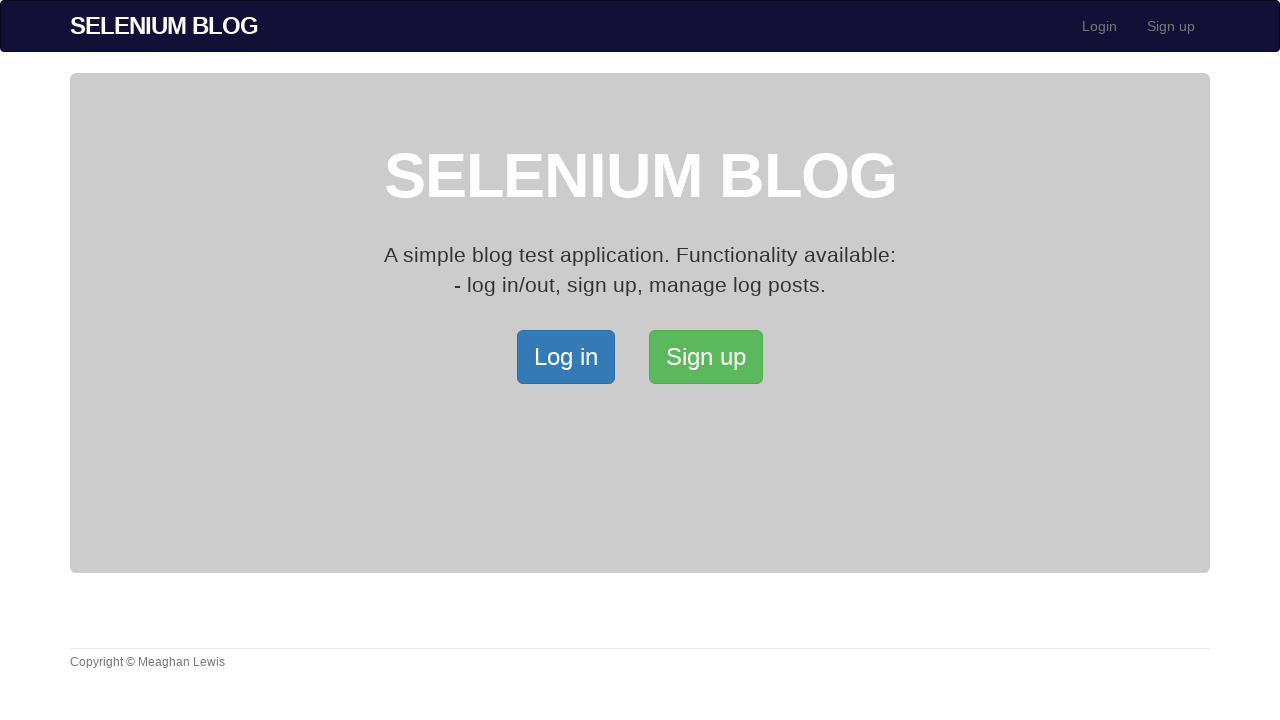

Clicked signup button to open signup page at (706, 357) on xpath=/html/body/div[2]/div/a[2]
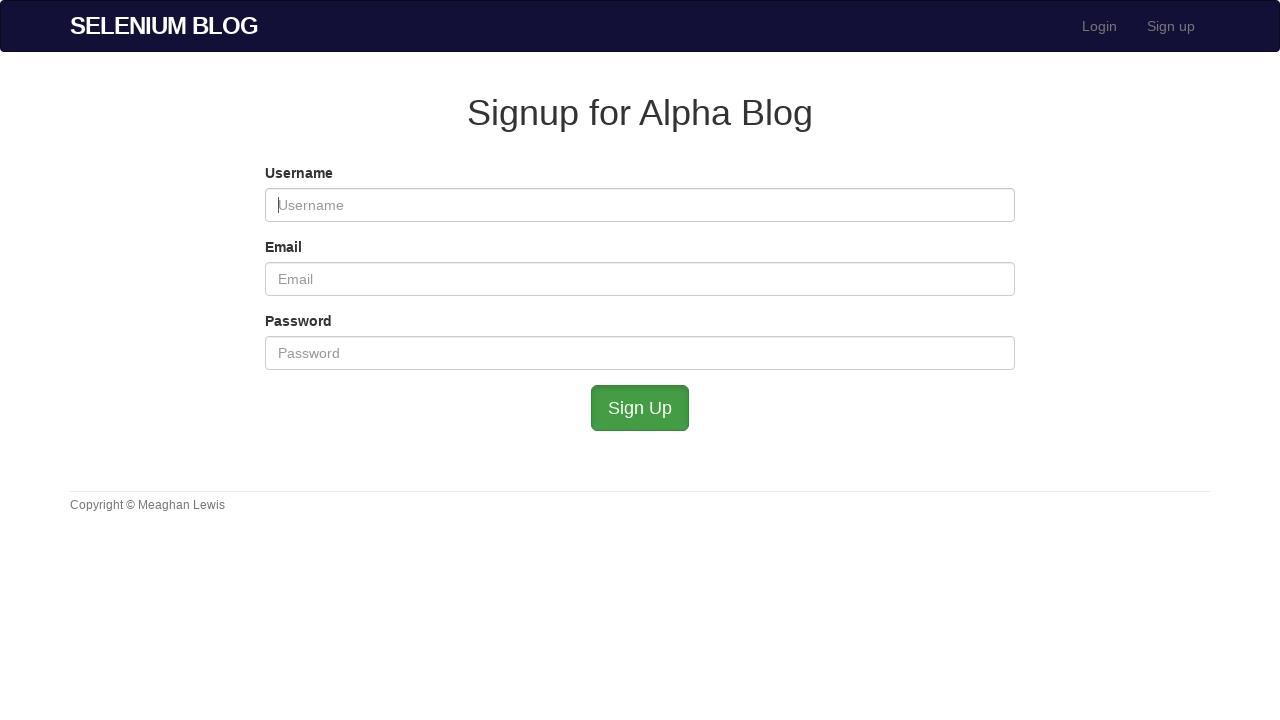

Filled username field with invalid short username 'ab' (less than 3 characters) on #user_username
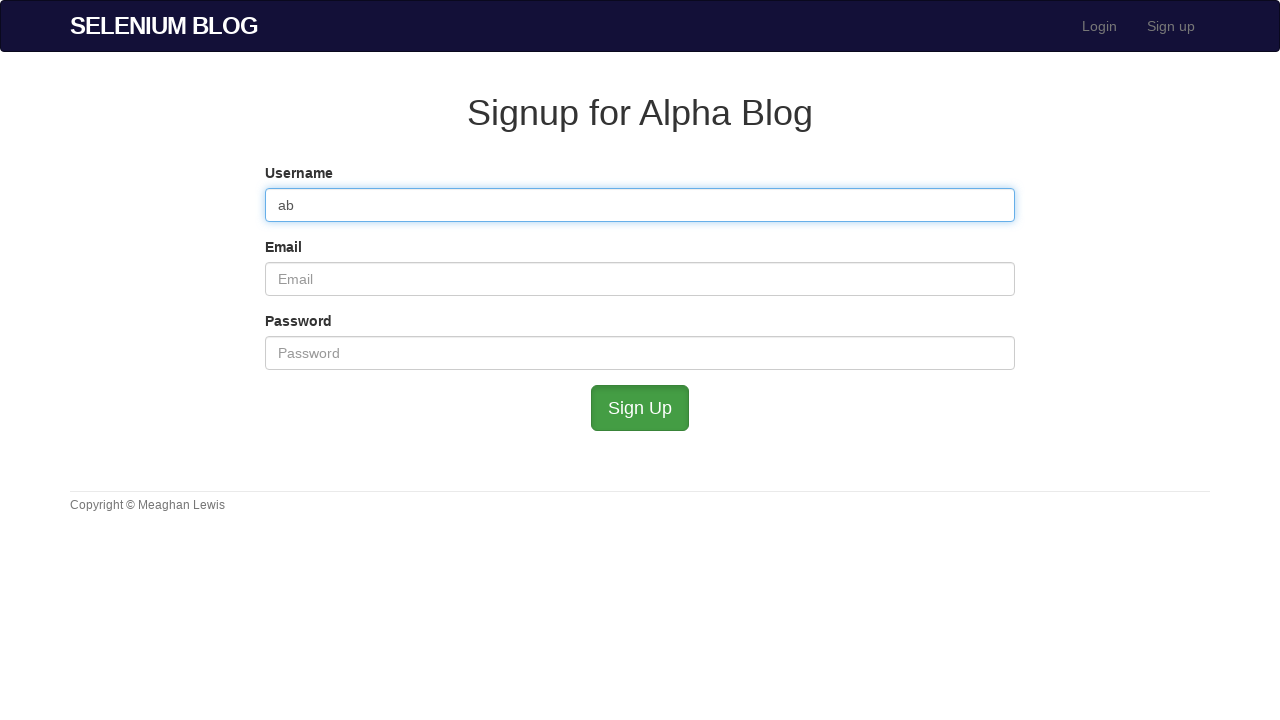

Filled email field with 'testuser89@mailinator.com' on #user_email
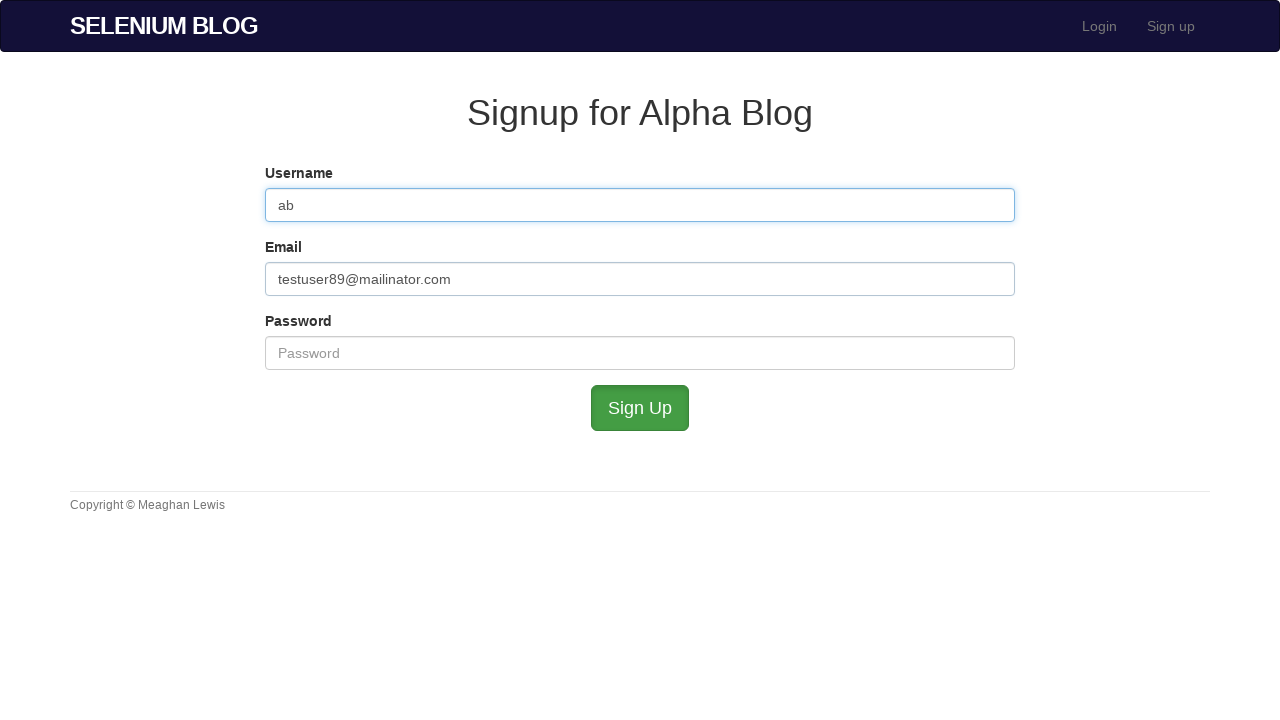

Filled password field with 'admin123' on #user_password
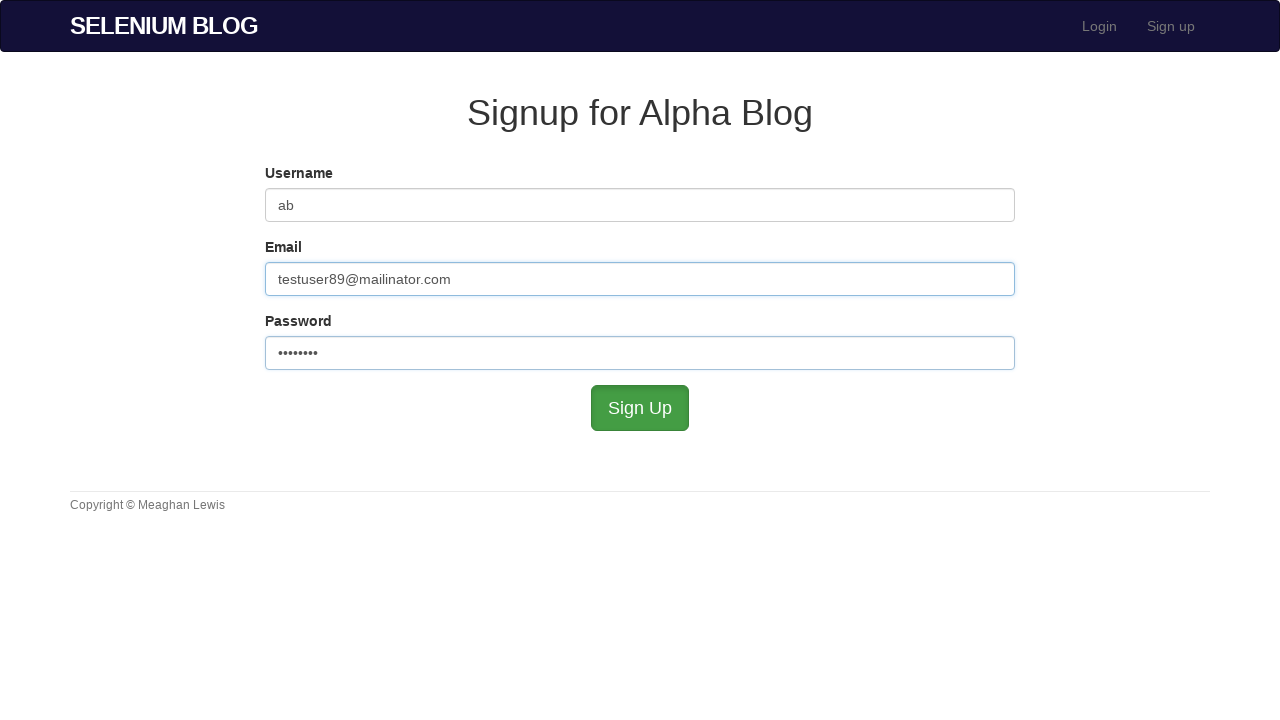

Clicked submit button to attempt signup with invalid username at (640, 408) on #submit
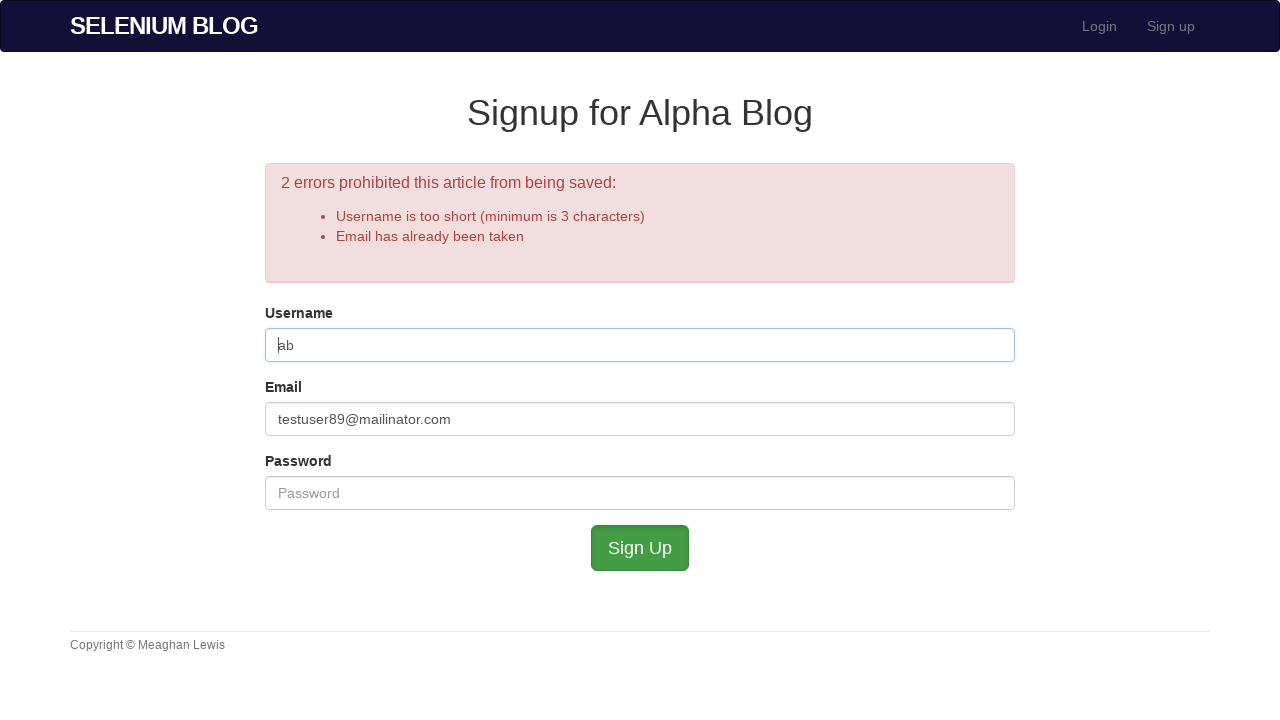

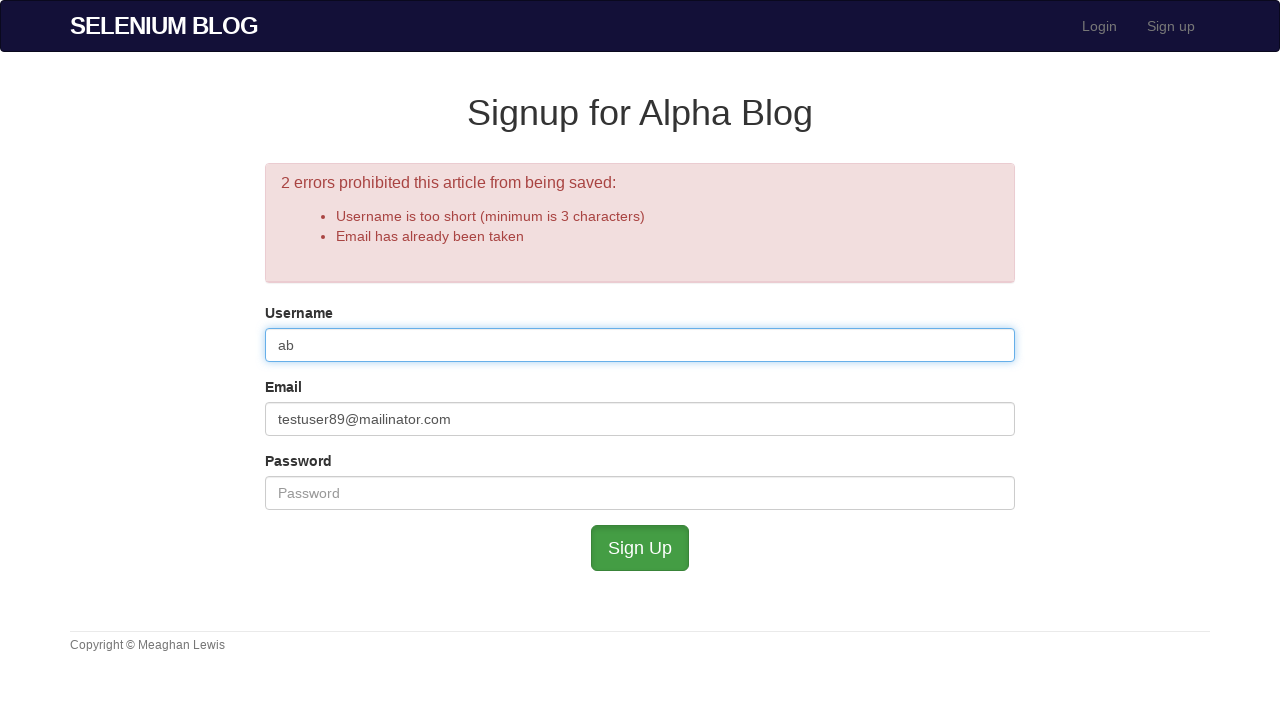